Tests navigation from the Training Support homepage to the About page by clicking the About Us link and verifying the page title changes

Starting URL: https://v1.training-support.net/

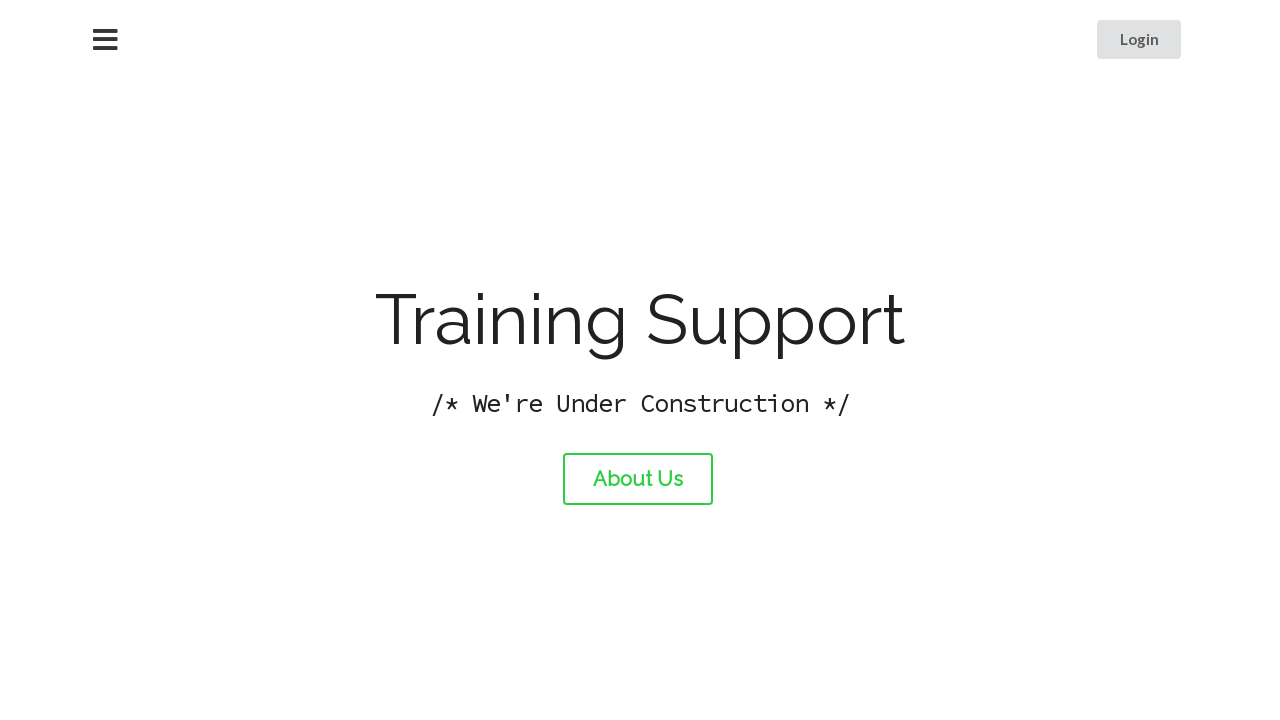

Verified homepage title is 'Training Support'
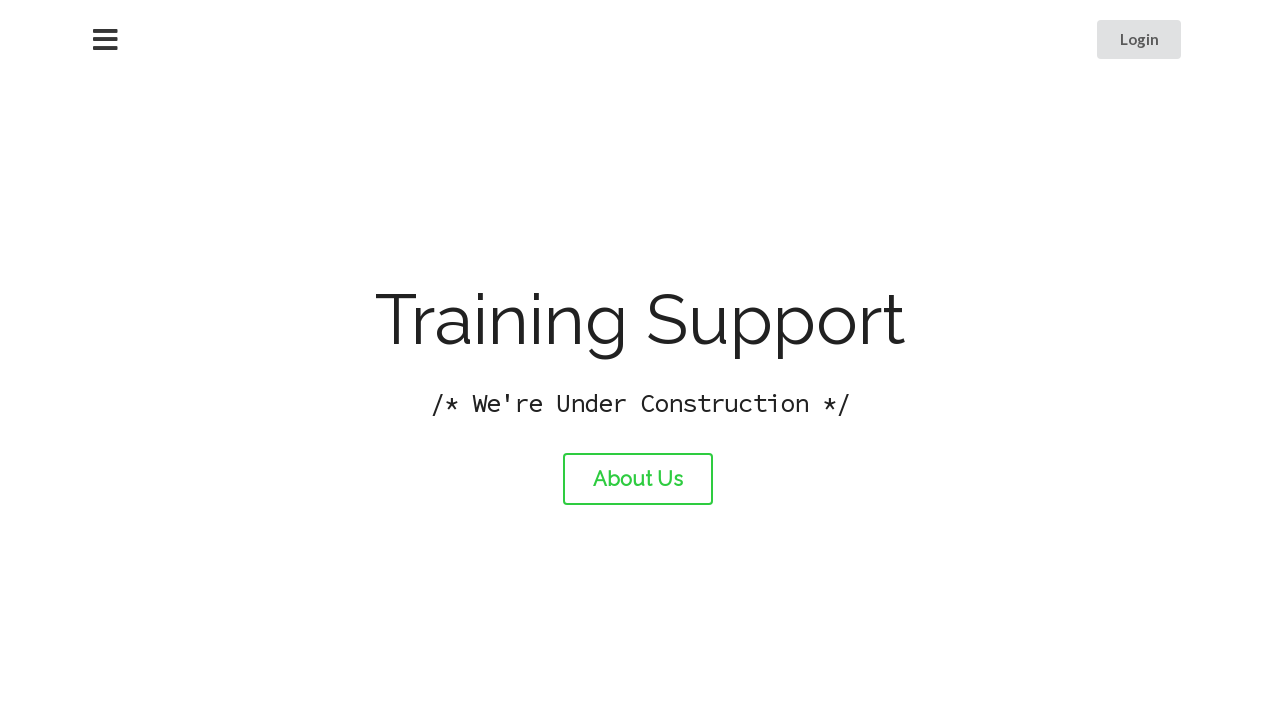

Clicked About Us link to navigate to About page at (638, 479) on #about-link
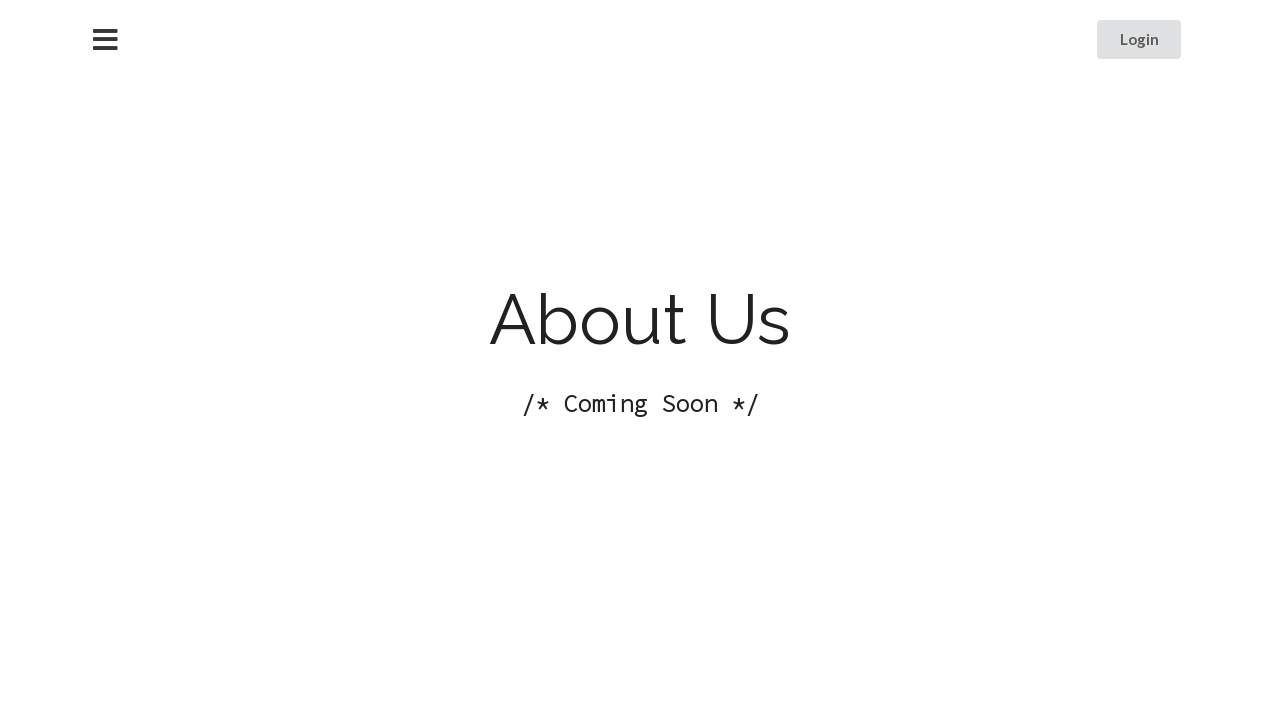

About page loaded completely
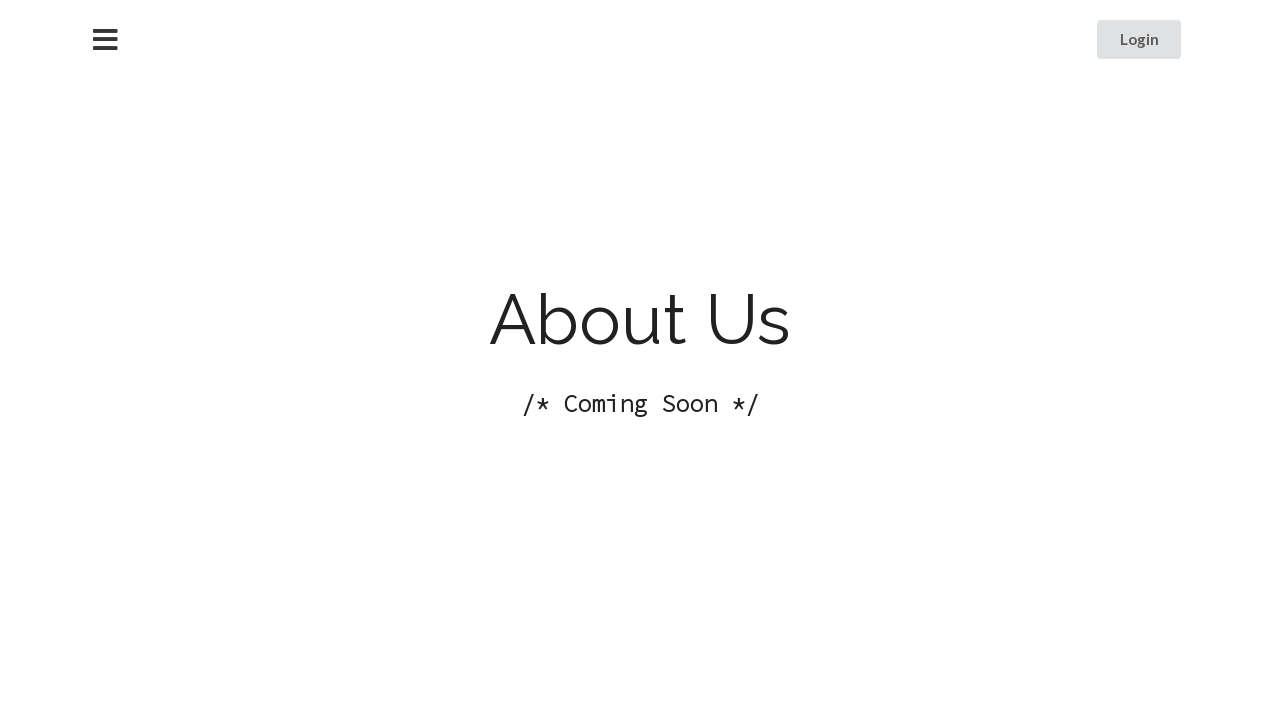

Verified About page title is 'About Training Support'
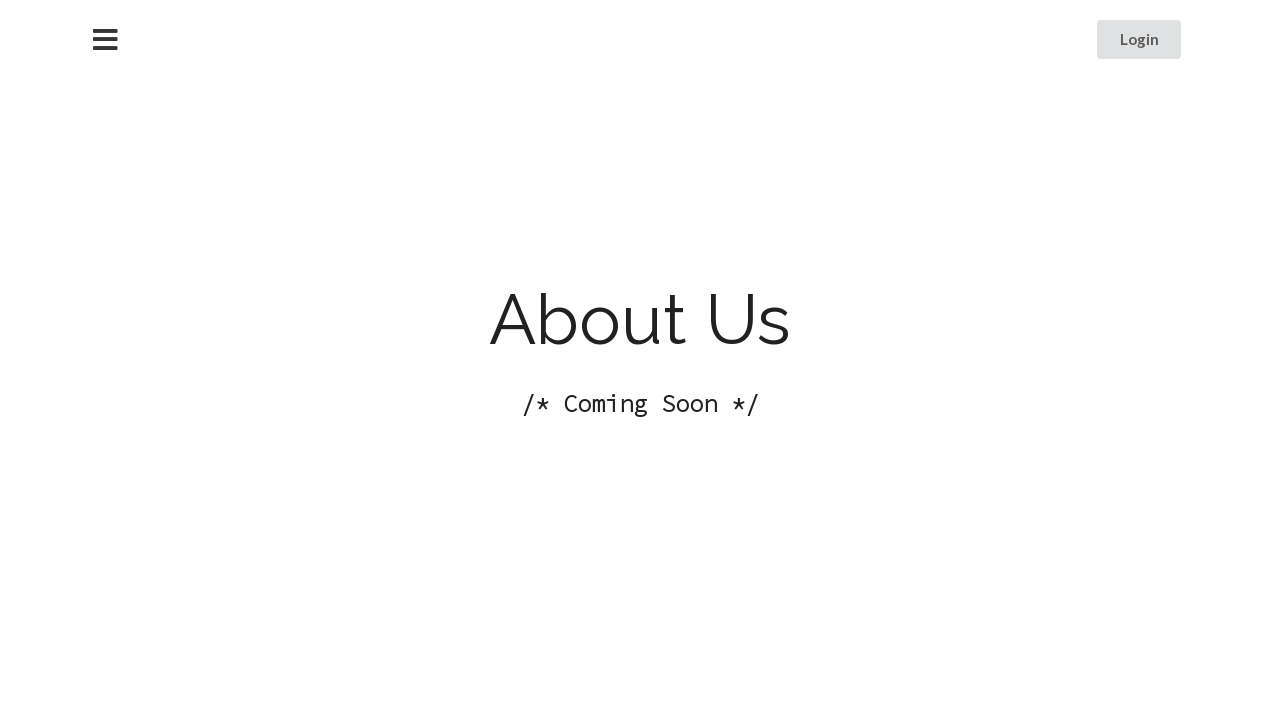

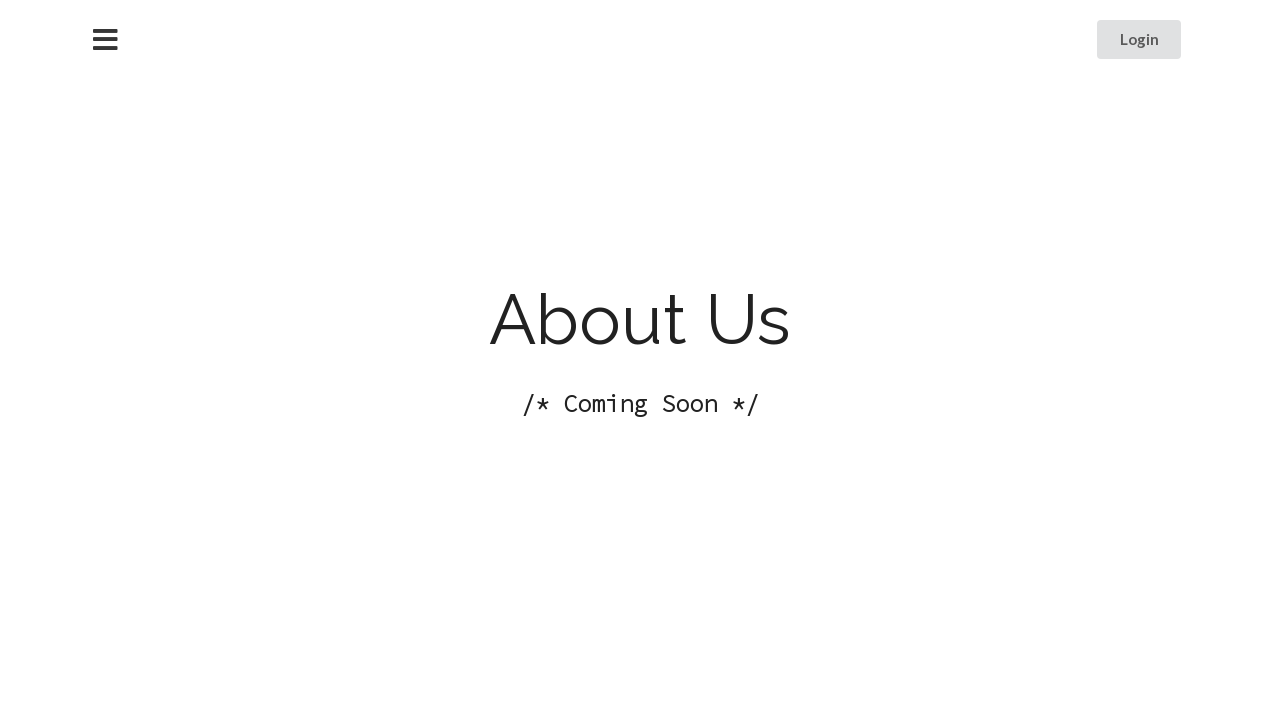